Tests explicit wait functionality by waiting for a price element to display "$100", then clicking a book button, calculating a mathematical answer based on a displayed value, filling in the answer, and submitting the form.

Starting URL: http://suninjuly.github.io/explicit_wait2.html

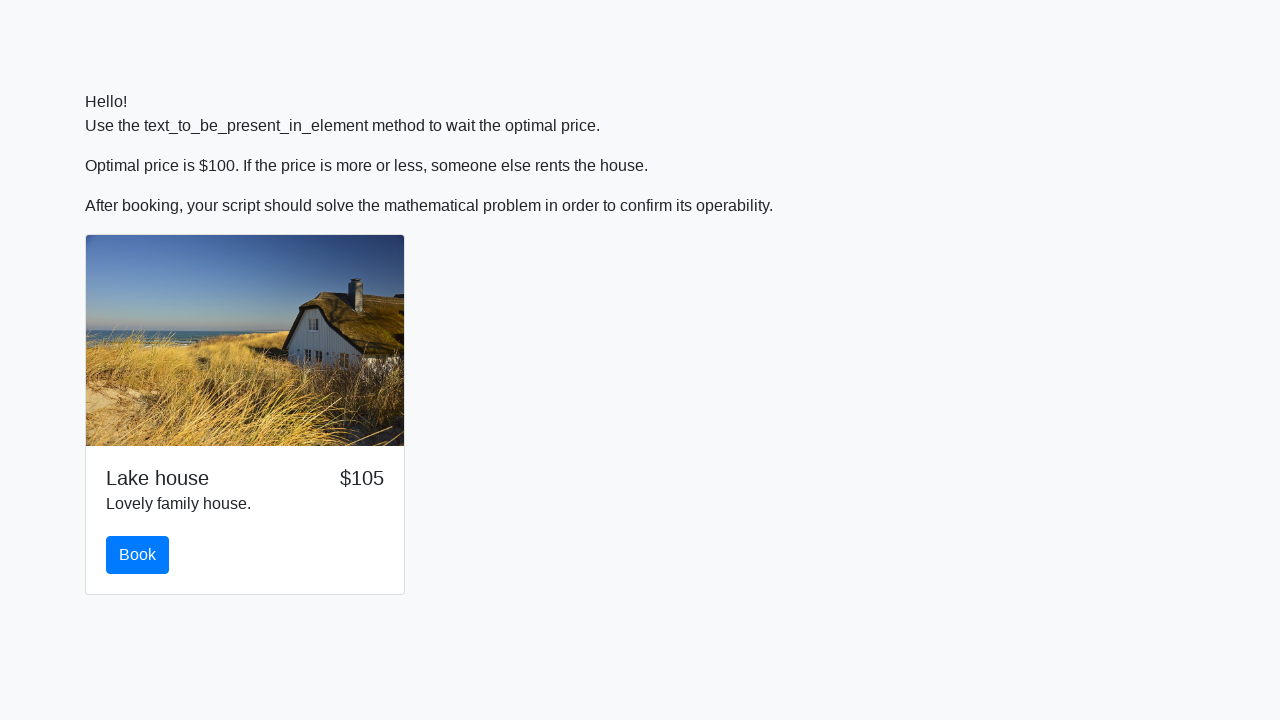

Waited for price element to display '$100'
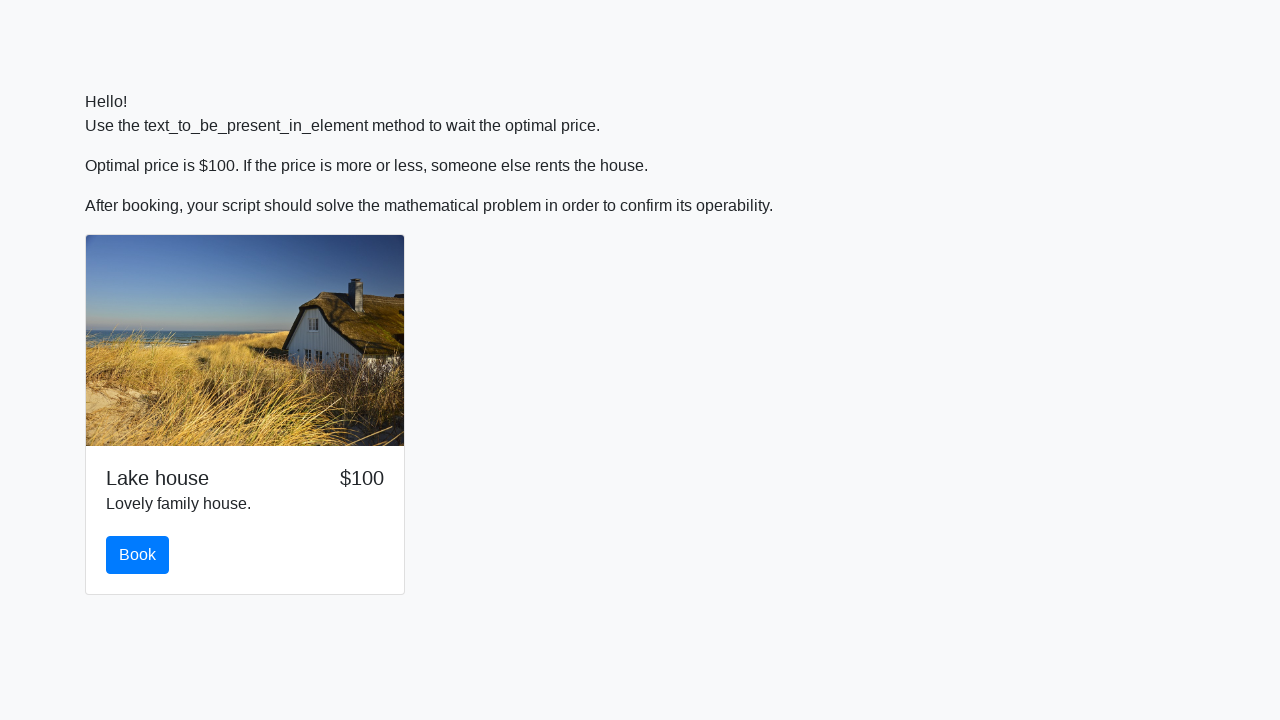

Clicked the book button at (138, 555) on #book
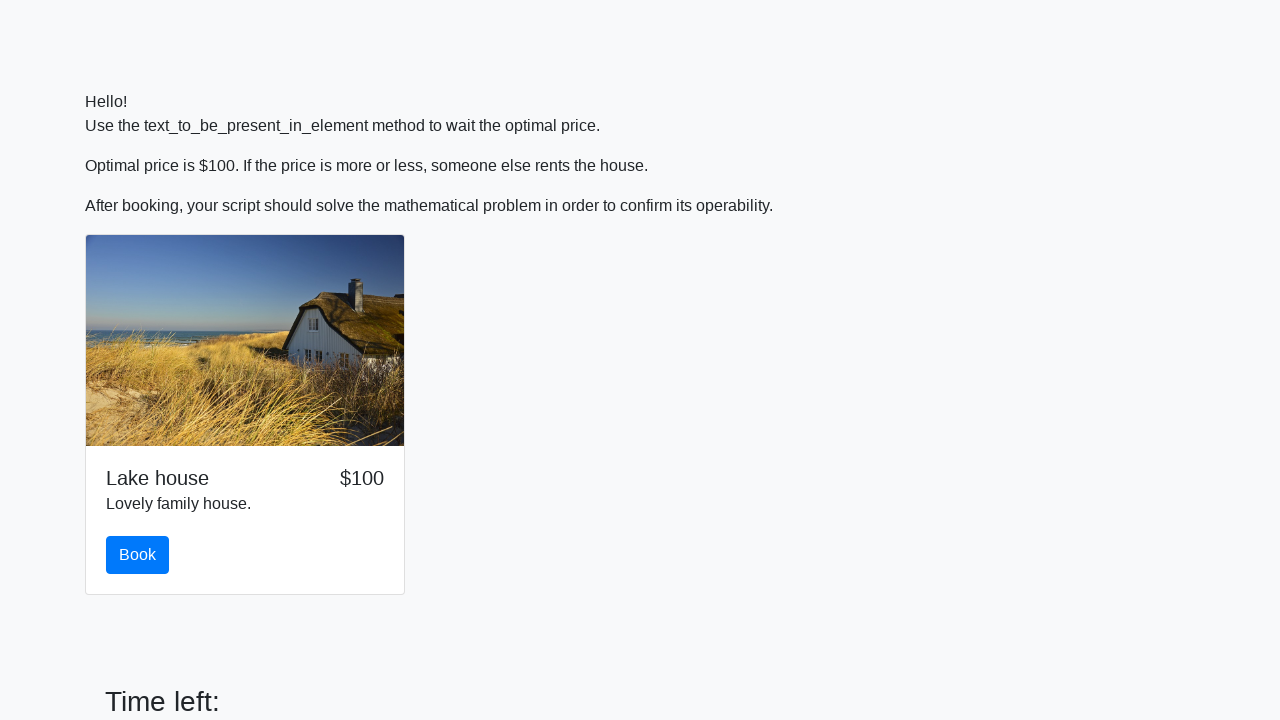

Retrieved x value from input_value element: 35
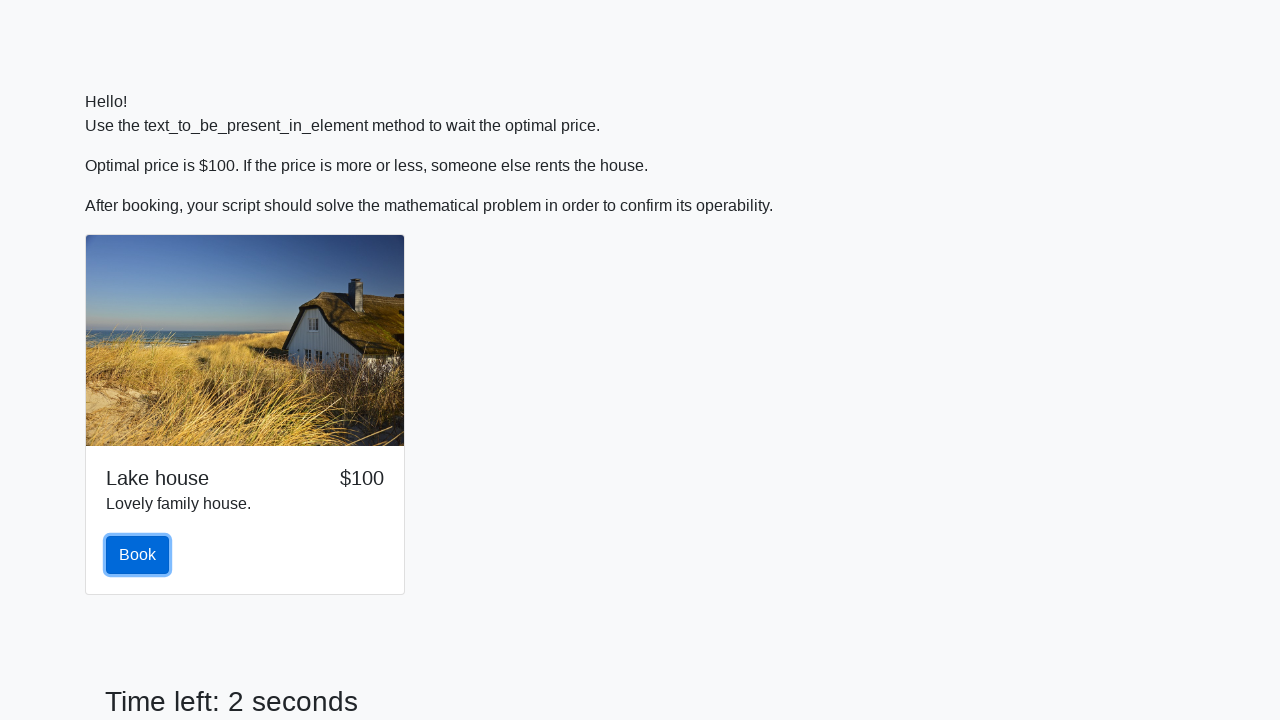

Calculated mathematical answer: 1.636701273223551 using formula log(abs(12*sin(35)))
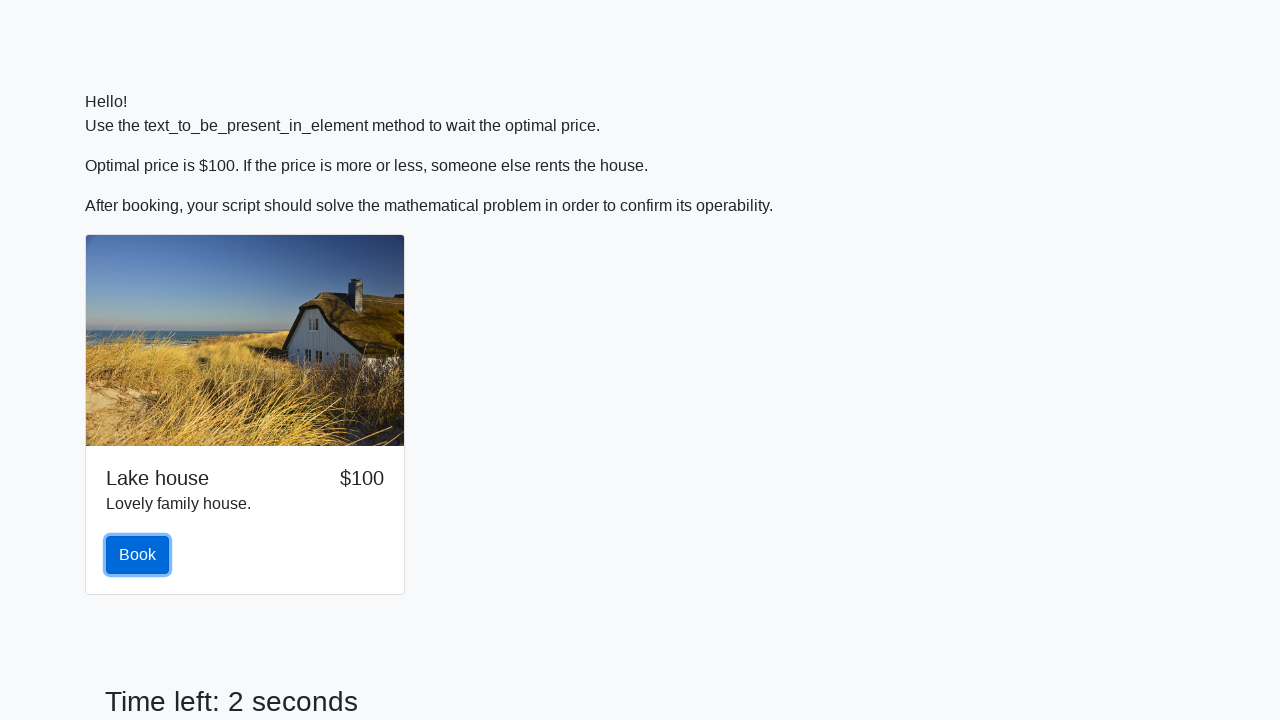

Filled answer field with calculated value: 1.636701273223551 on #answer
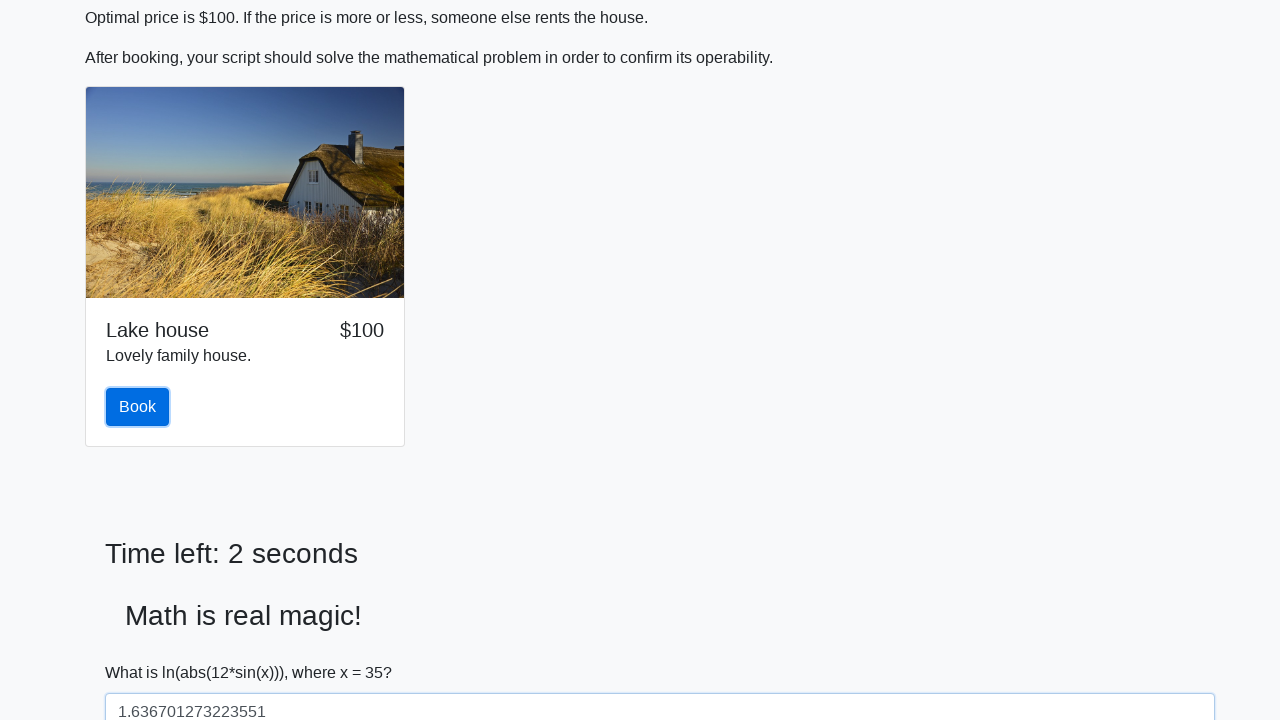

Clicked the submit button to submit the form at (143, 651) on [type='submit']
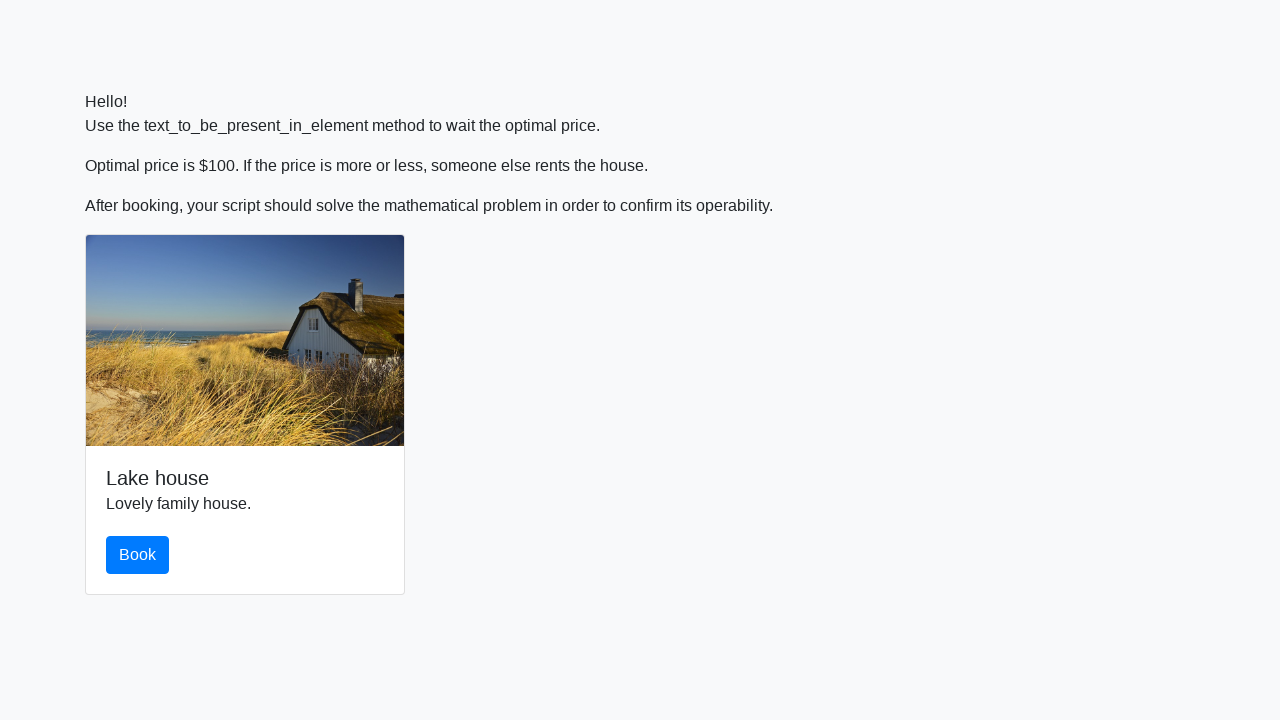

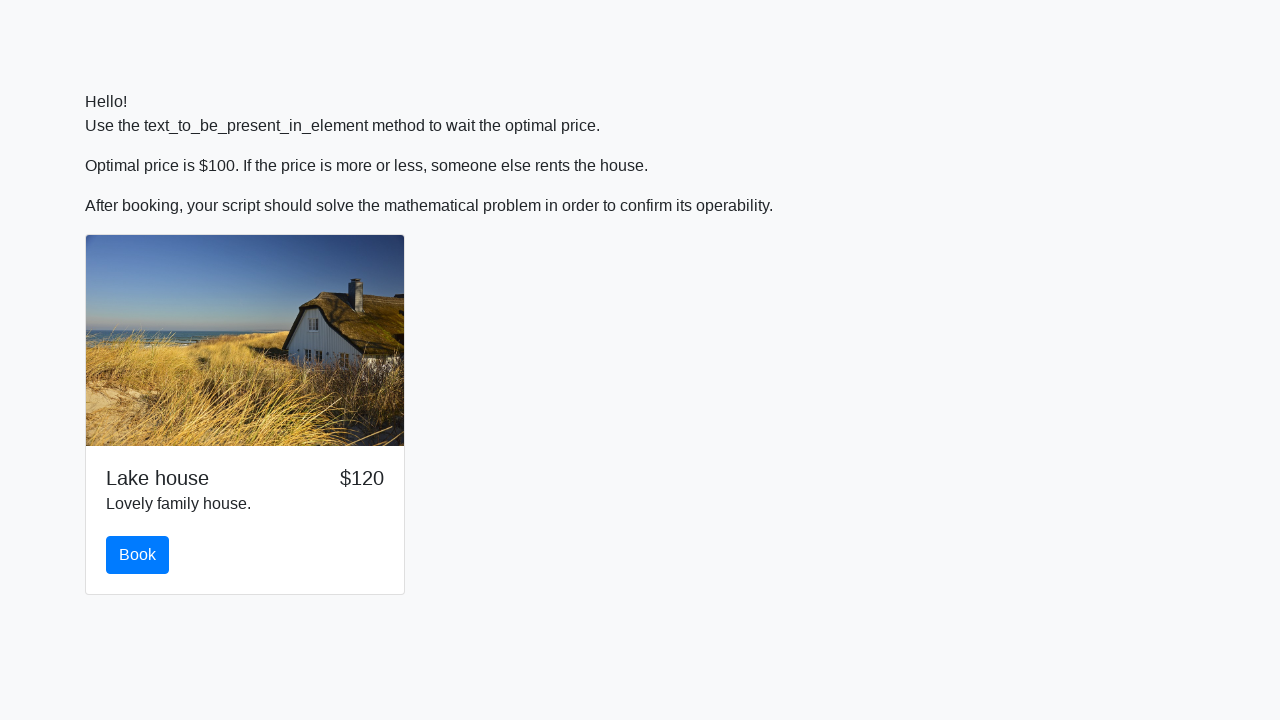